Tests a redirect link by verifying its href attribute value and clicking on it to confirm navigation to the status codes page

Starting URL: http://the-internet.herokuapp.com/redirector

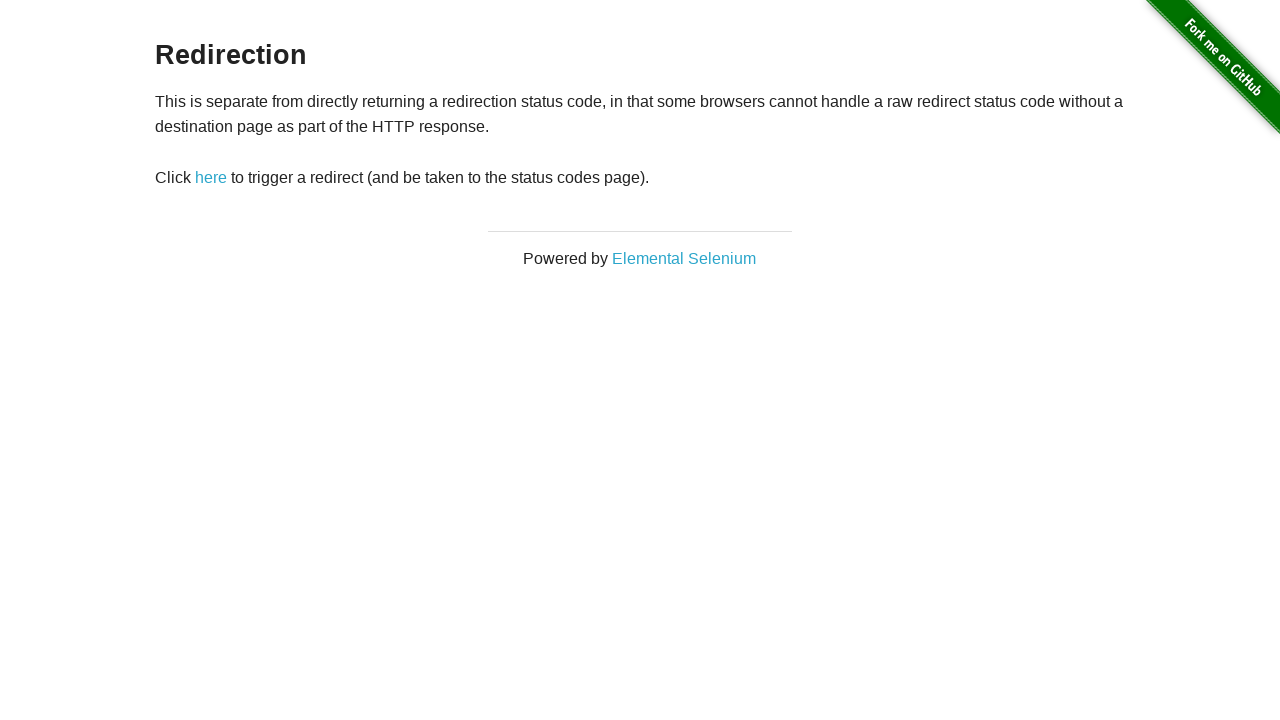

Retrieved href attribute from redirect link
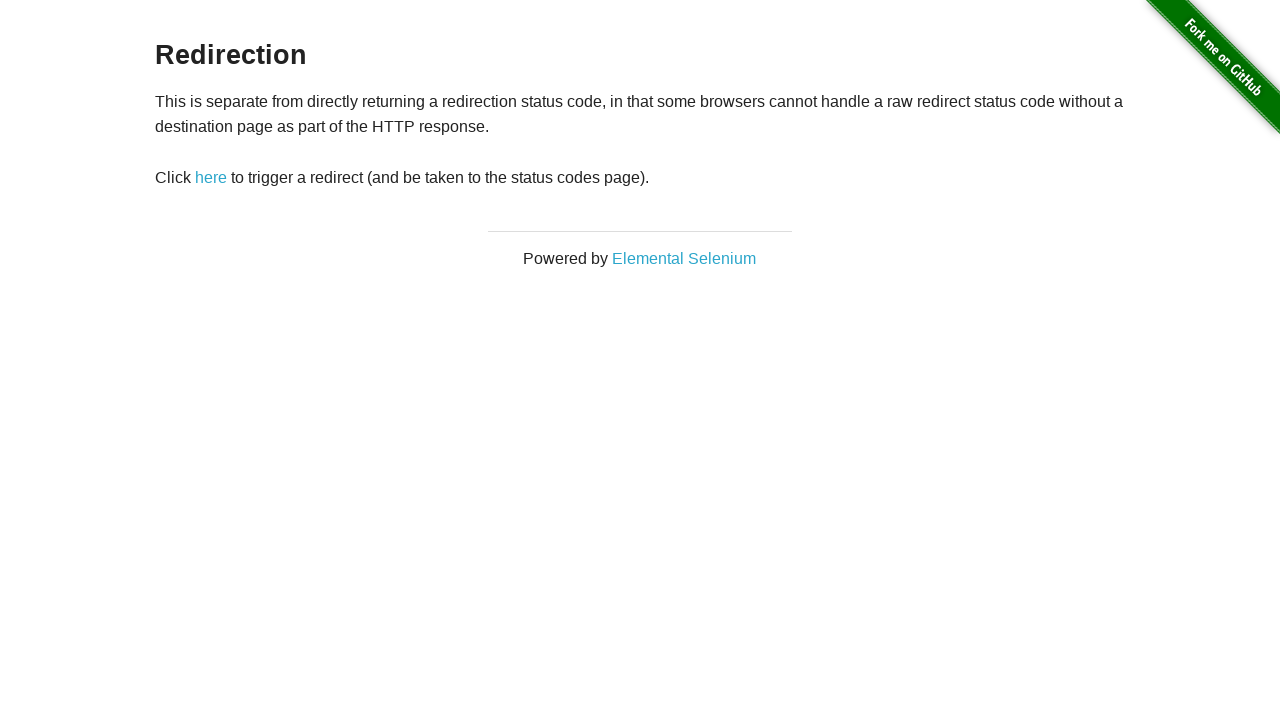

Verified href attribute value is 'redirect'
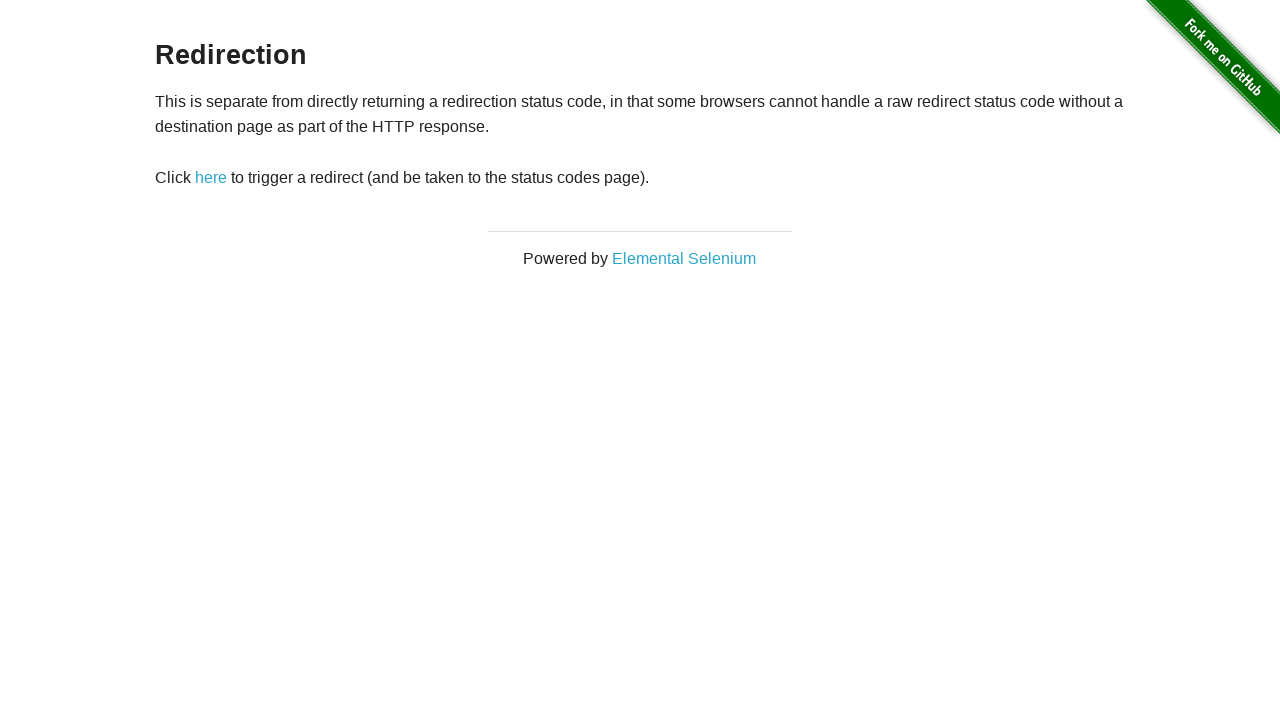

Clicked the redirect link at (211, 178) on #redirect
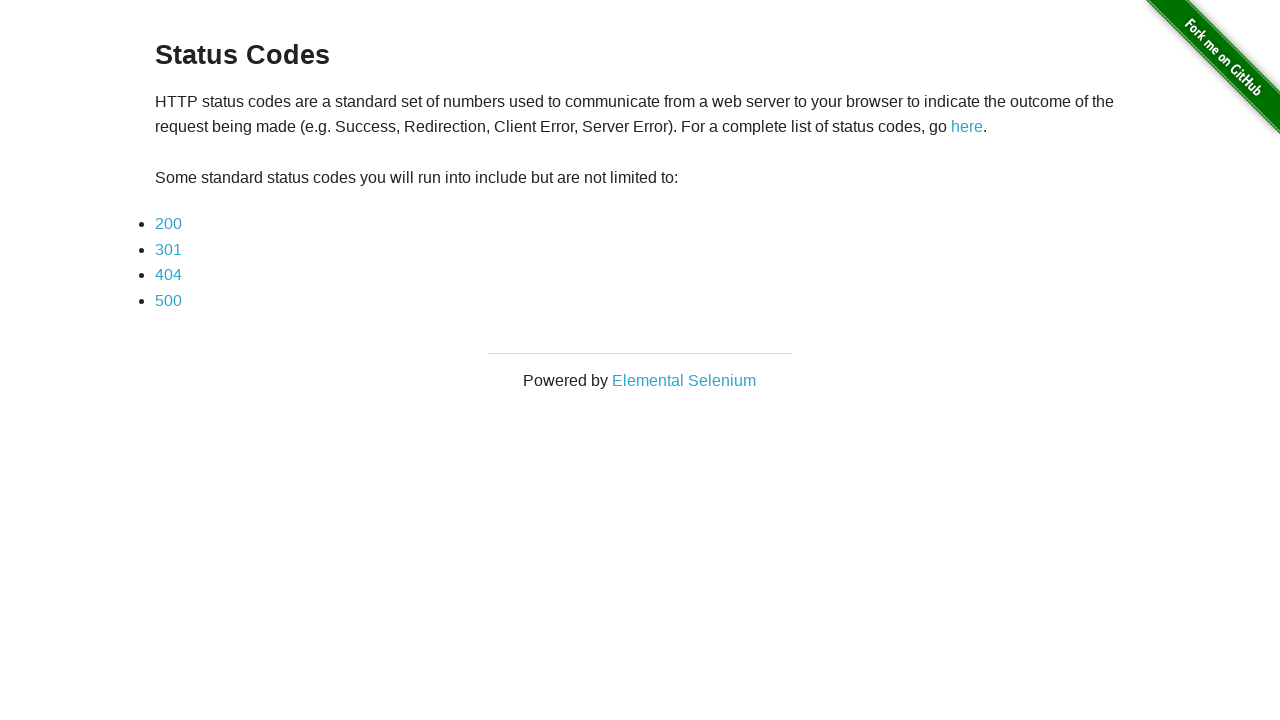

Navigation to status codes page completed
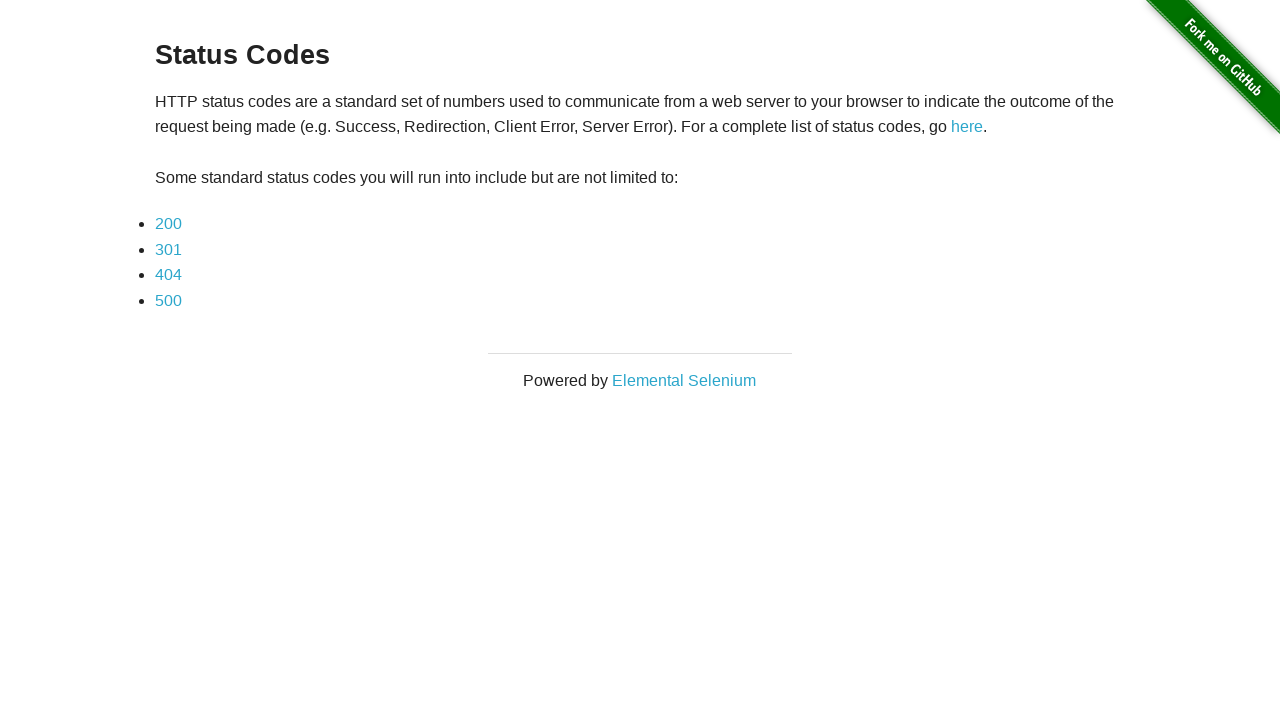

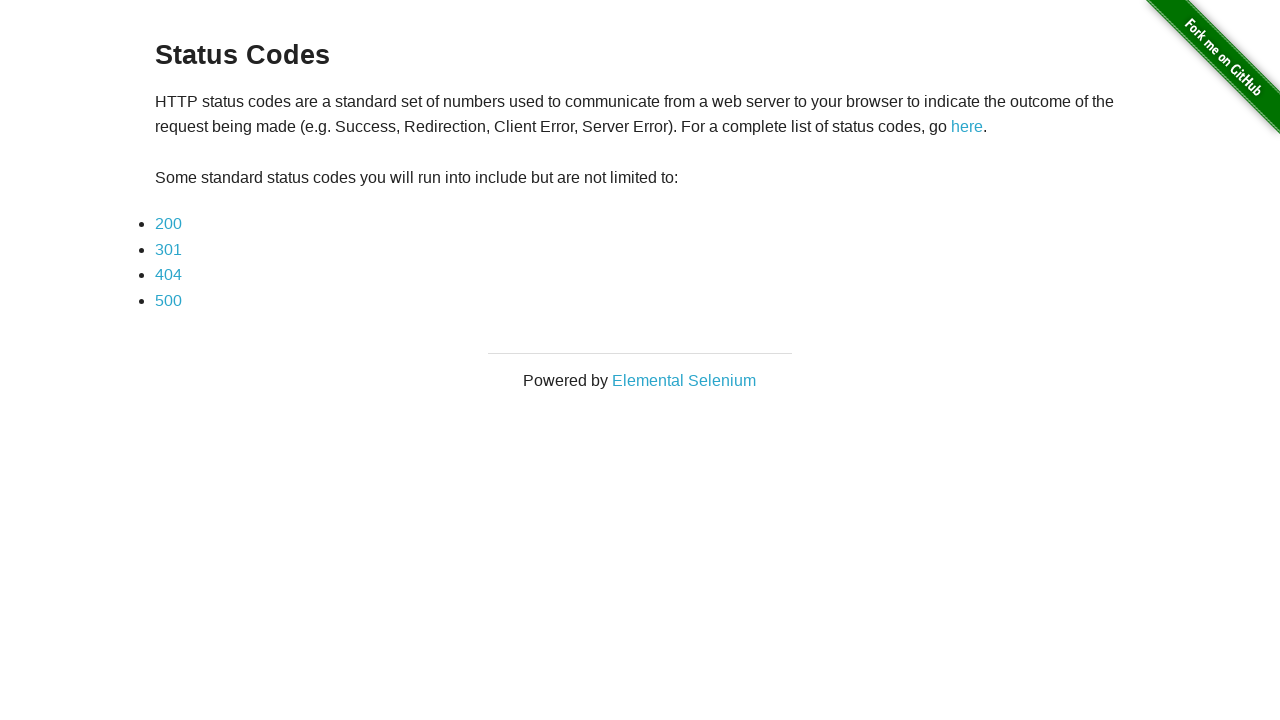